Tests that attempting to login with a locked out user account displays an appropriate error message

Starting URL: https://www.saucedemo.com/

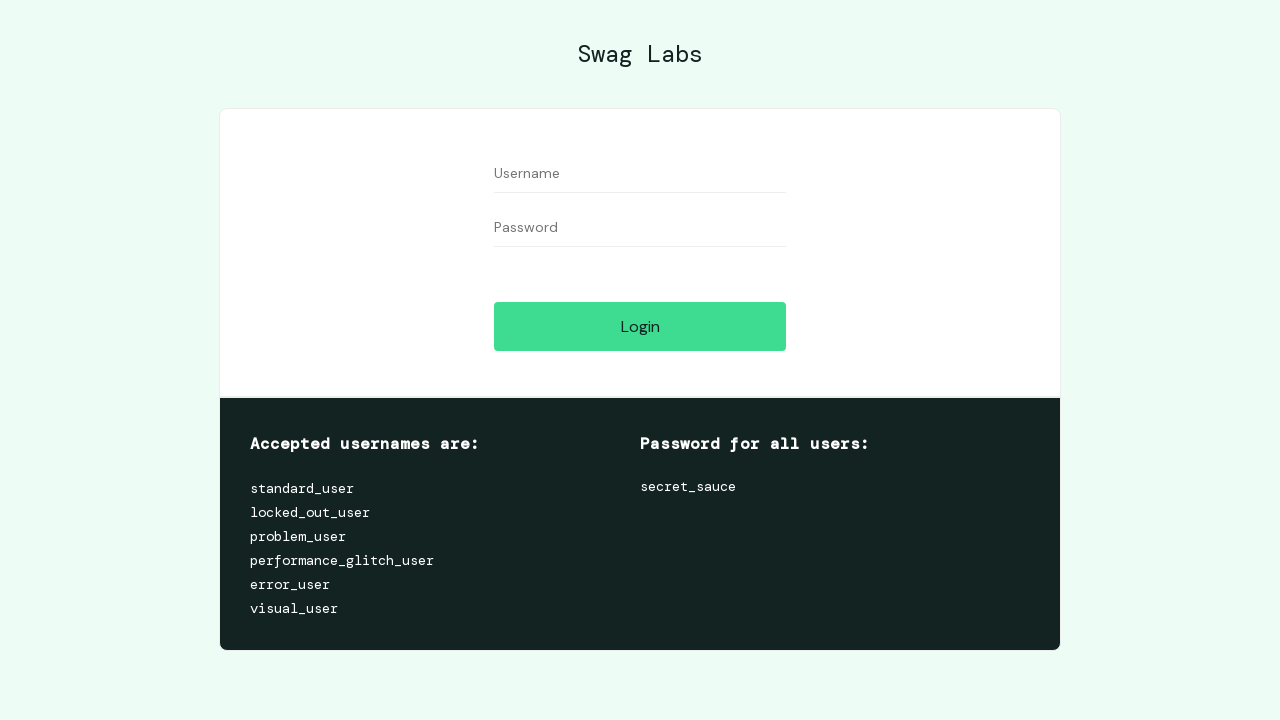

Filled username field with 'locked_out_user' on #user-name
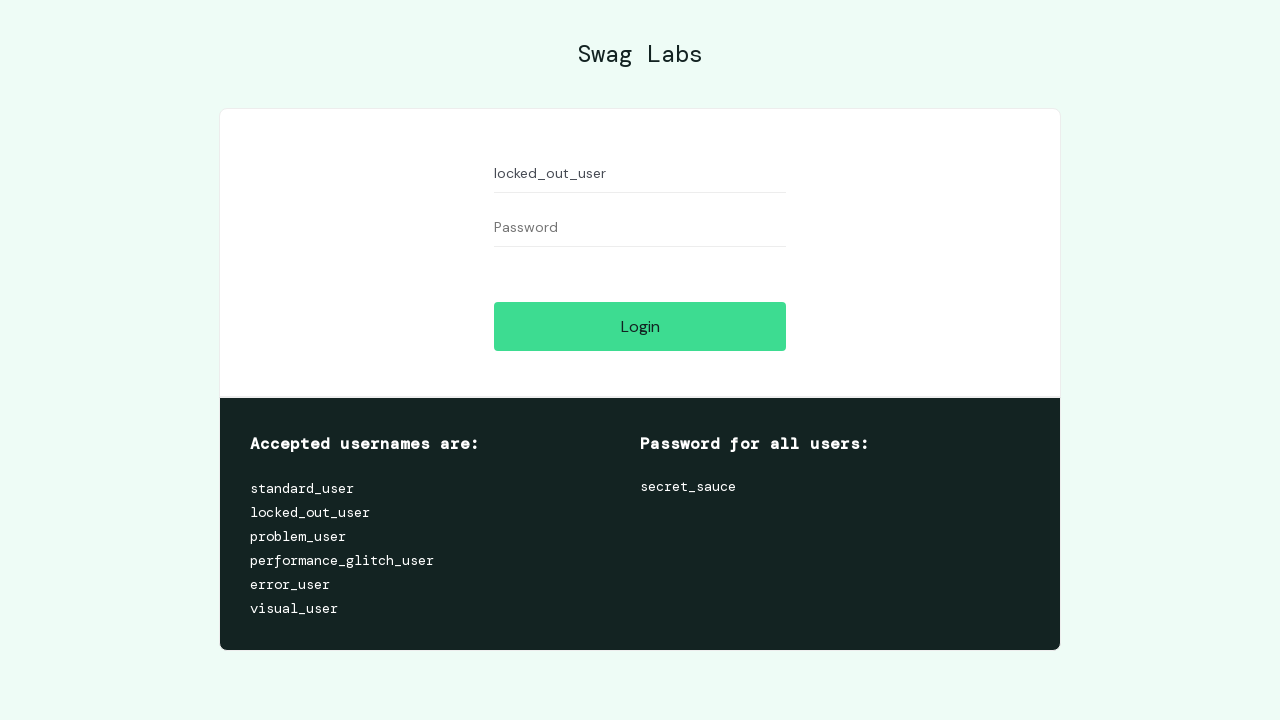

Filled password field with 'secret_sauce' on #password
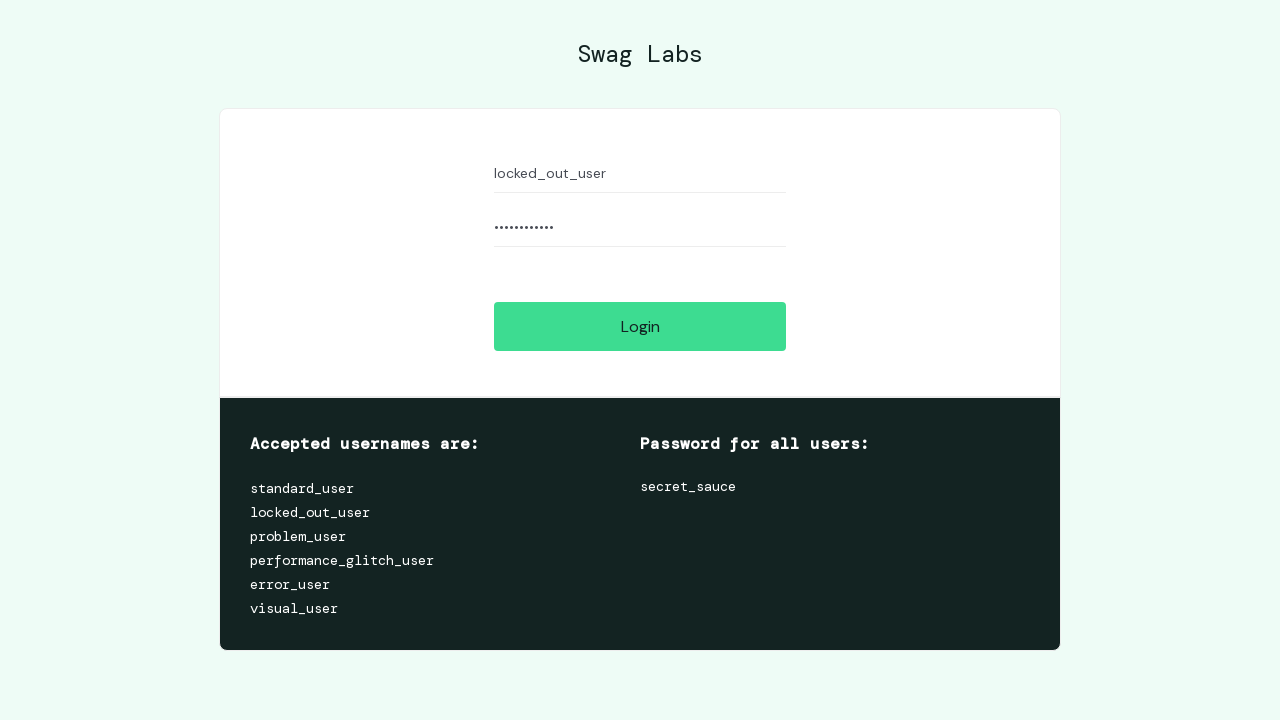

Clicked login button at (640, 326) on #login-button
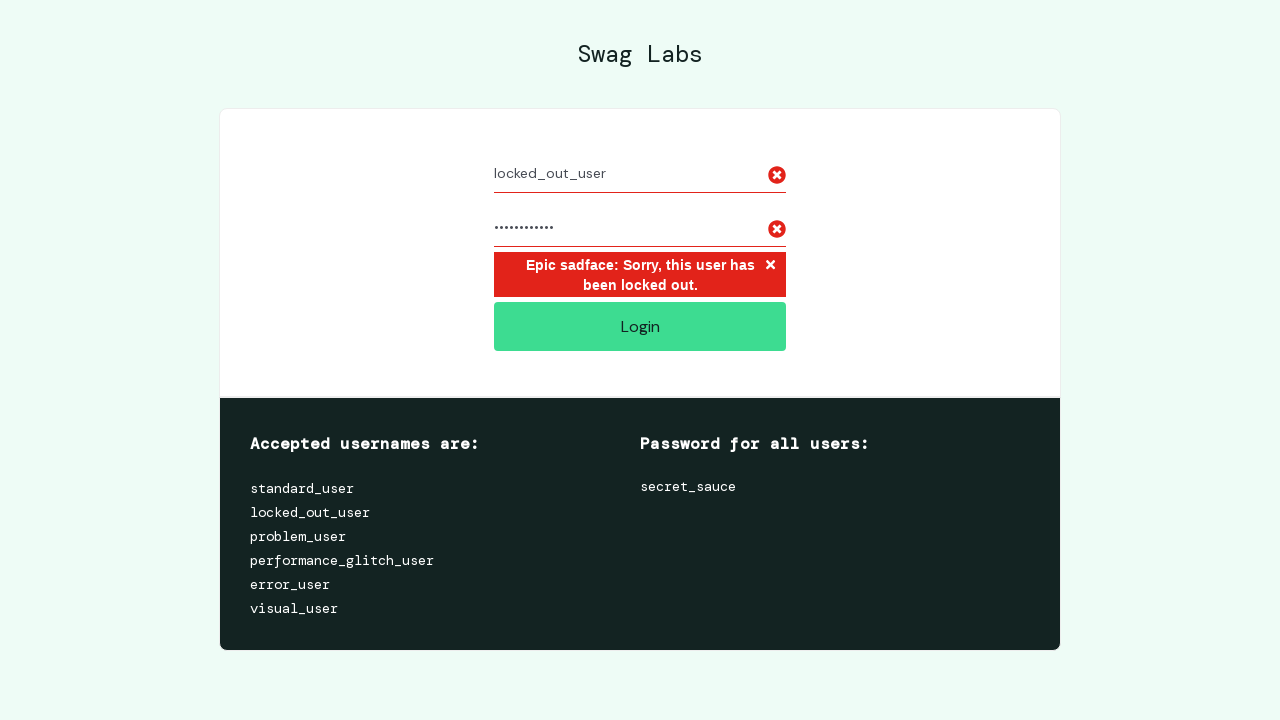

Waited for locked out error message to appear
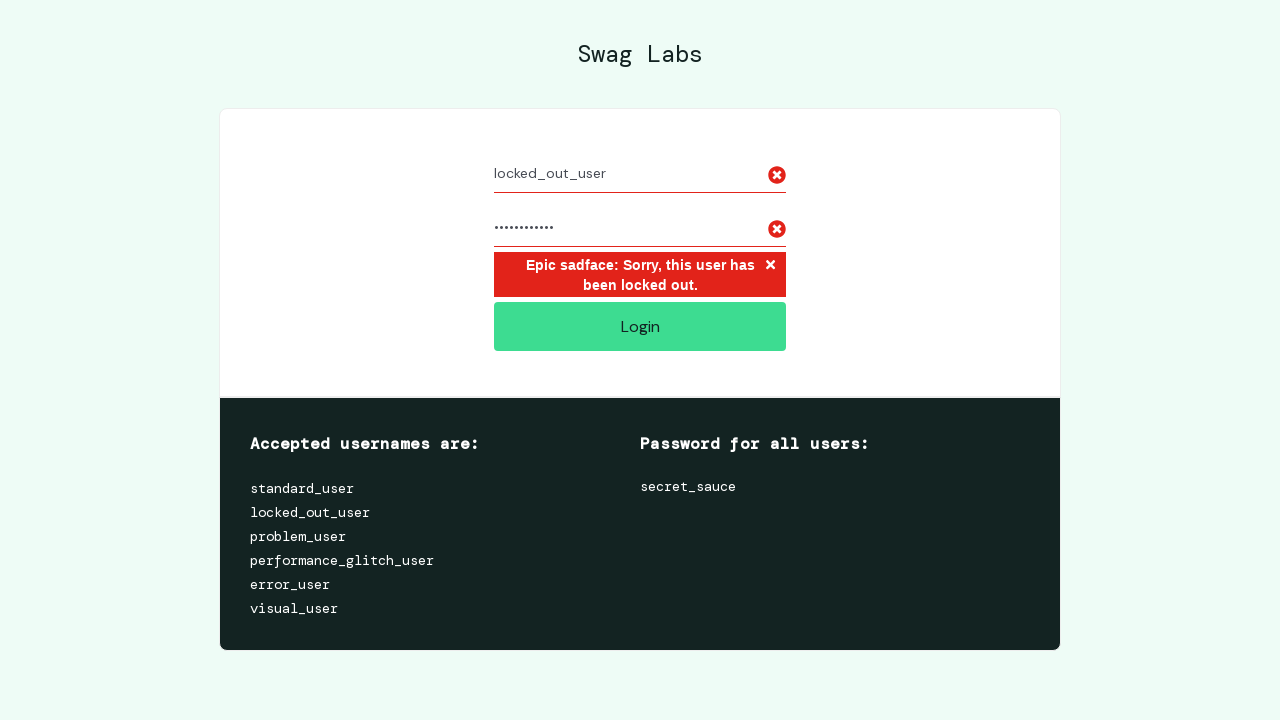

Located error message element
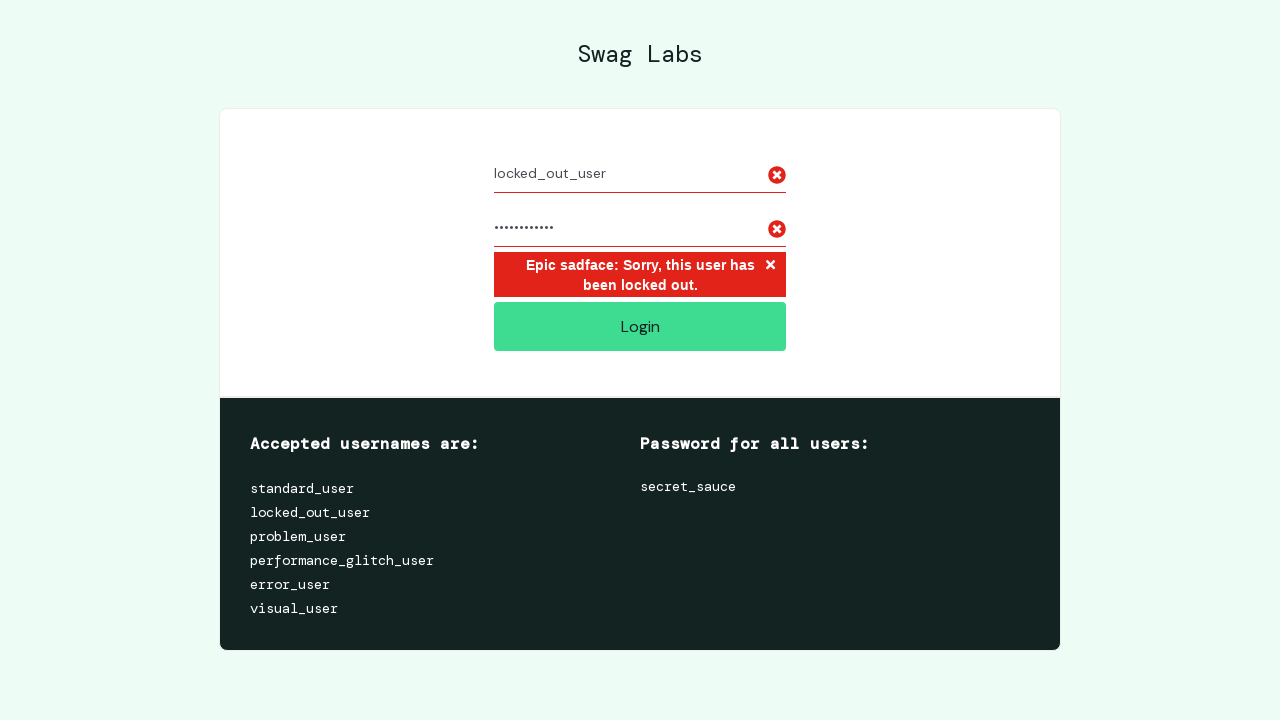

Verified locked out error message matches expected text
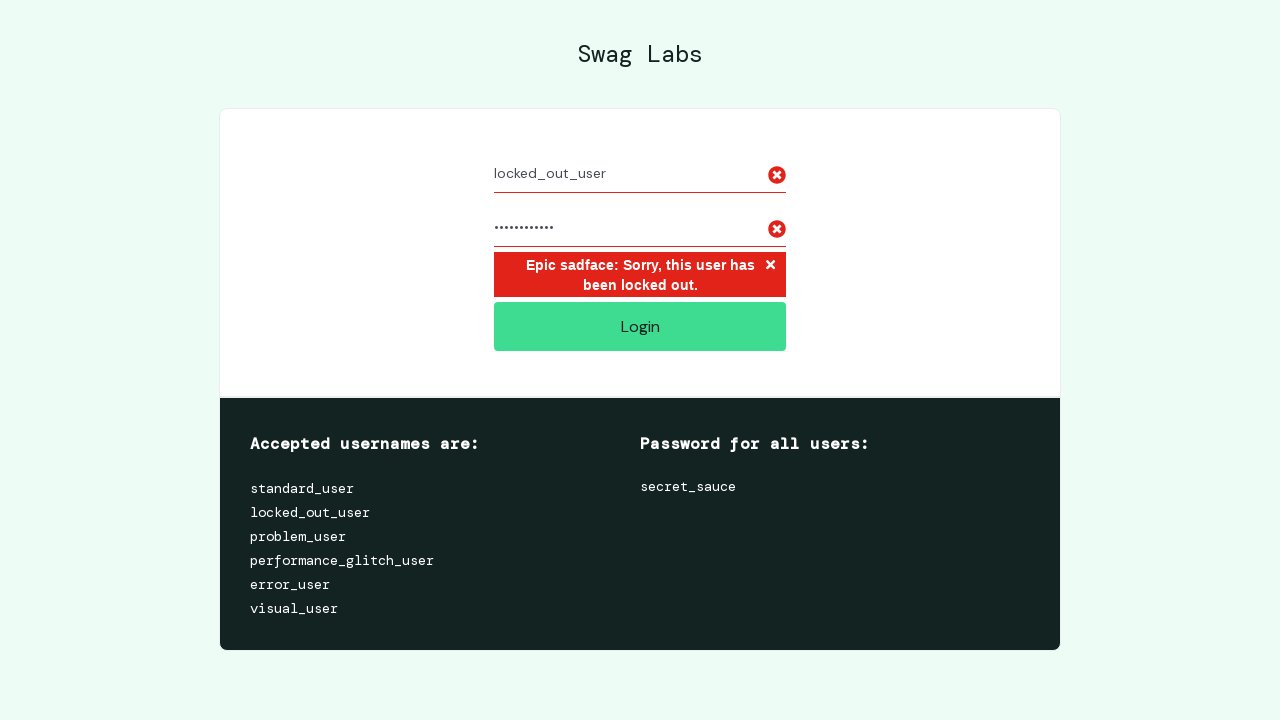

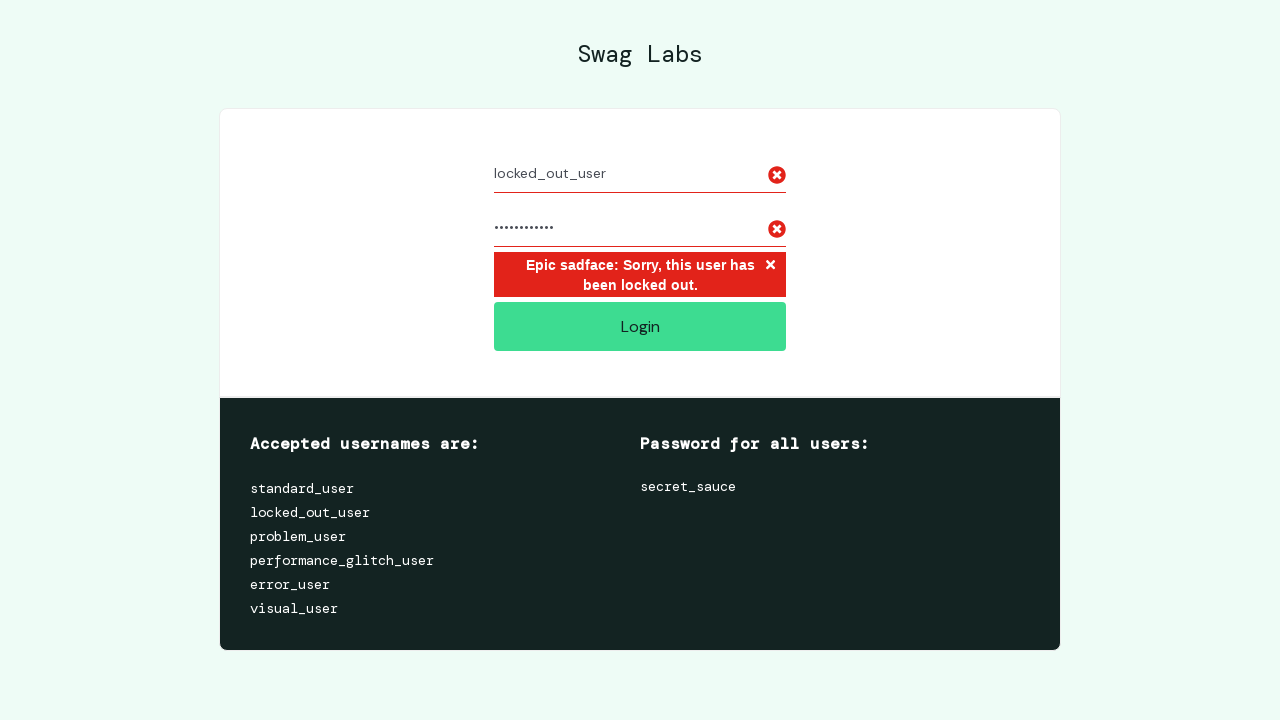